Tests date picker widget by selecting the input, clearing it, and entering a specific date.

Starting URL: https://demoqa.com/date-picker

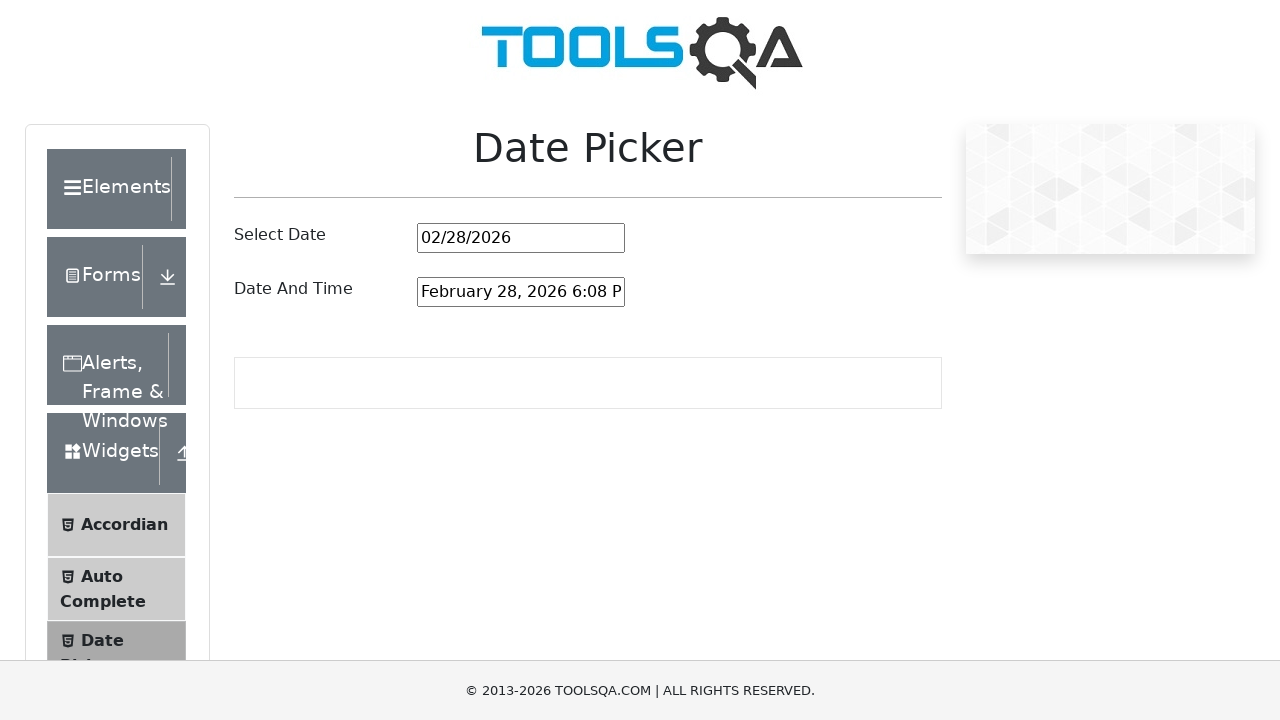

Clicked on date picker input field at (521, 238) on #datePickerMonthYearInput
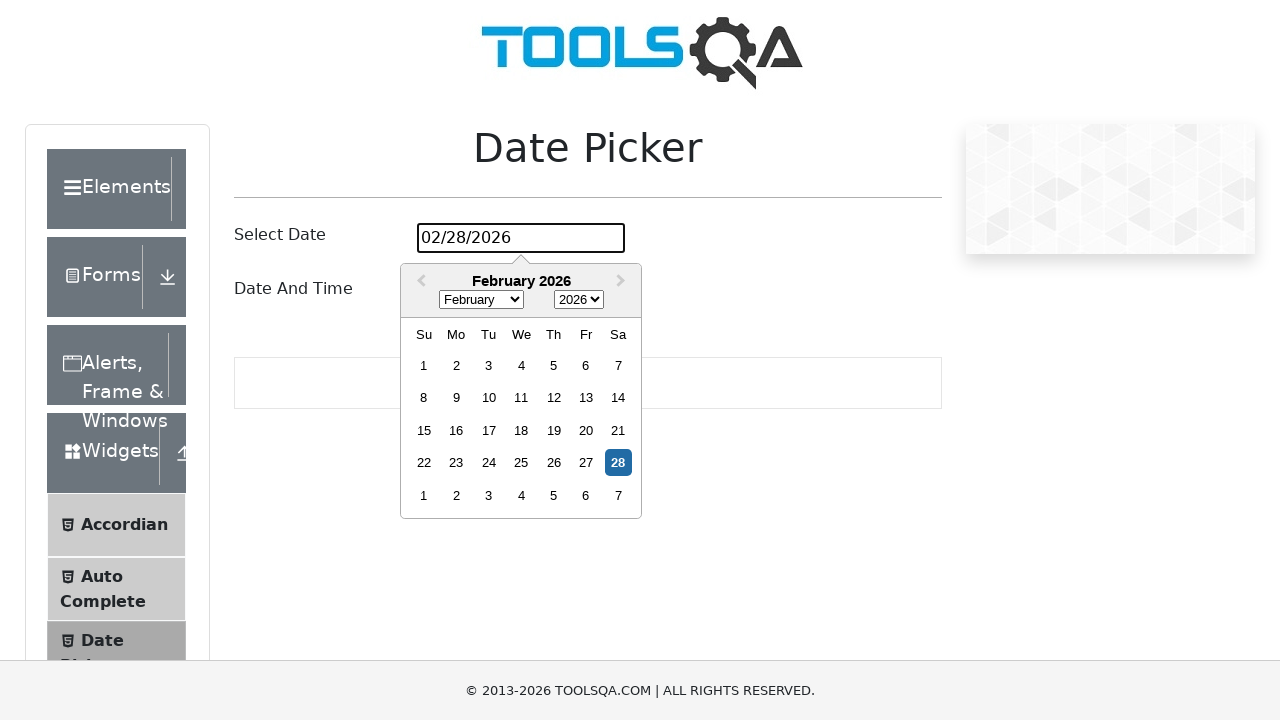

Entered date '01/15/2024' into the date picker on #datePickerMonthYearInput
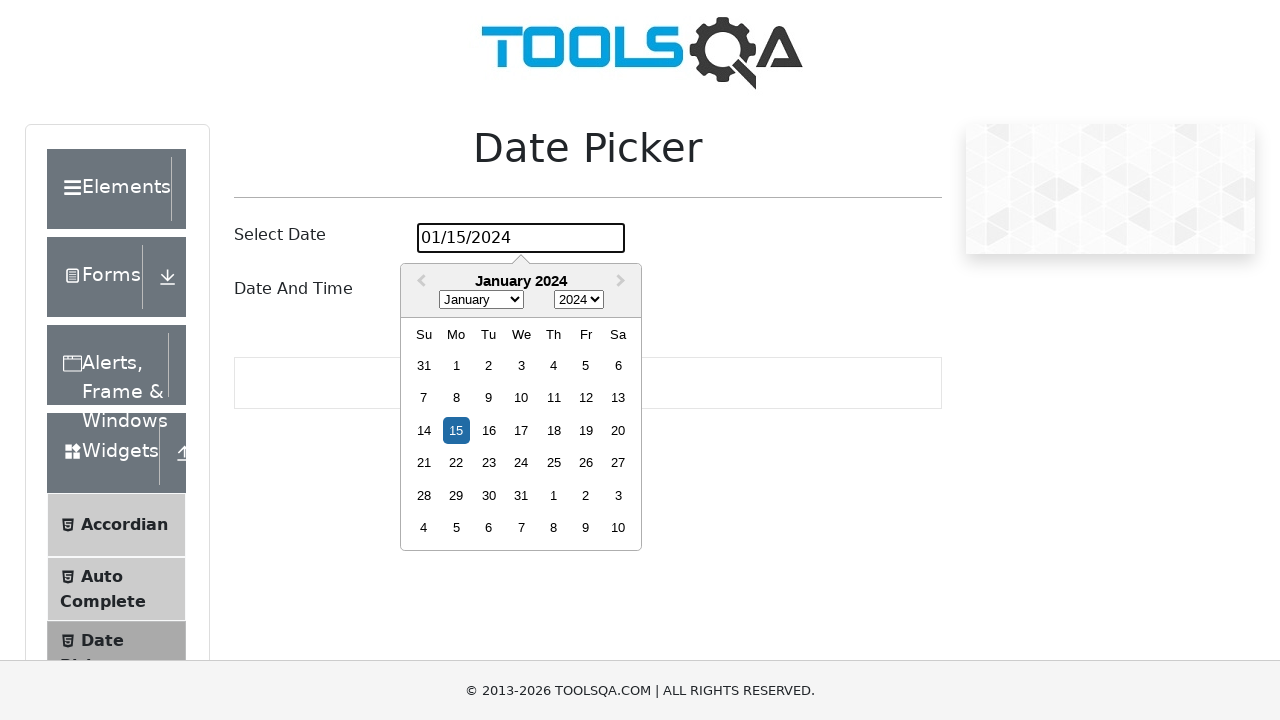

Pressed Enter to confirm the selected date on #datePickerMonthYearInput
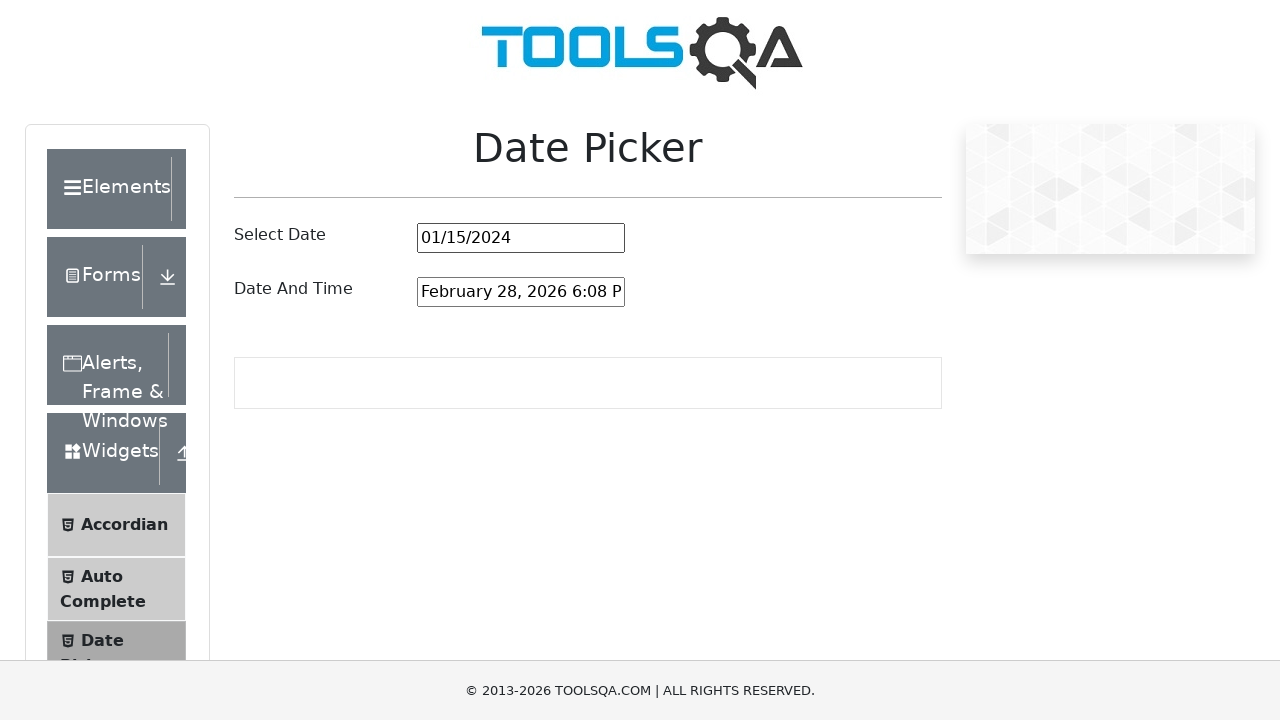

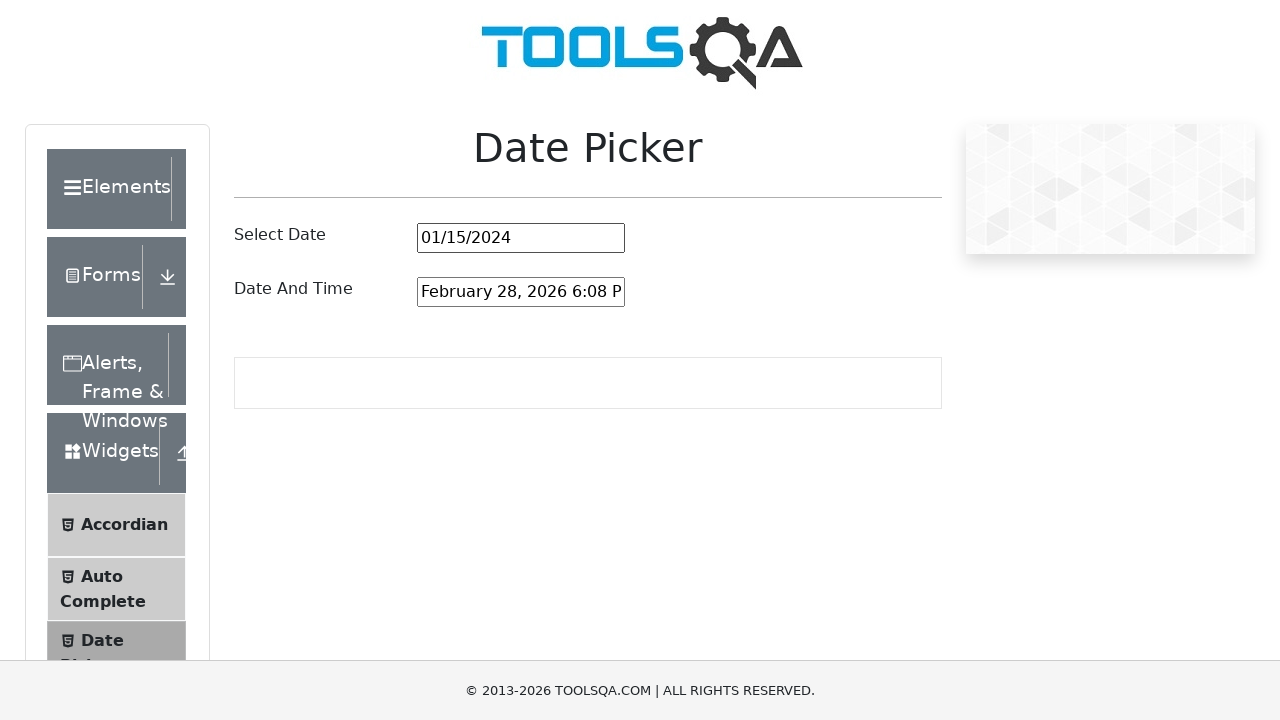